Navigates to the ISS Mimic visualization page and verifies that telemetry data elements are loaded and visible after the JavaScript renders.

Starting URL: https://iss-mimic.github.io/Mimic/

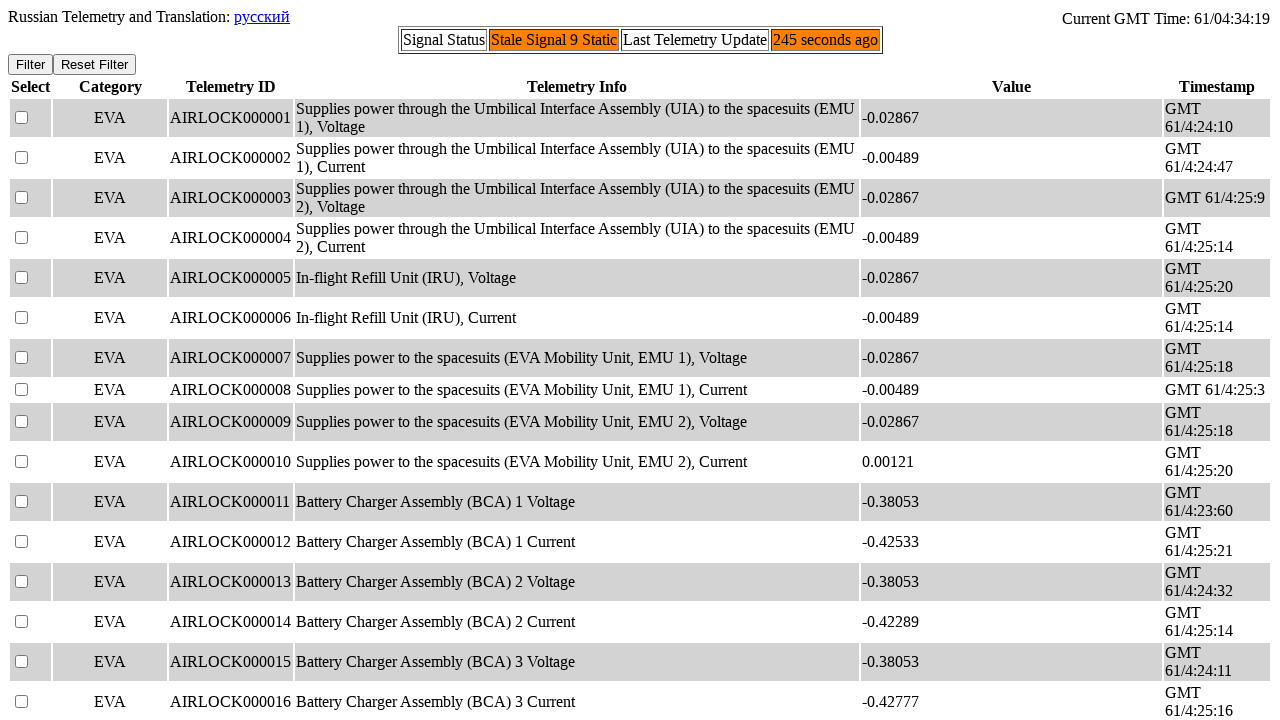

Waited 5 seconds for JavaScript to render telemetry data
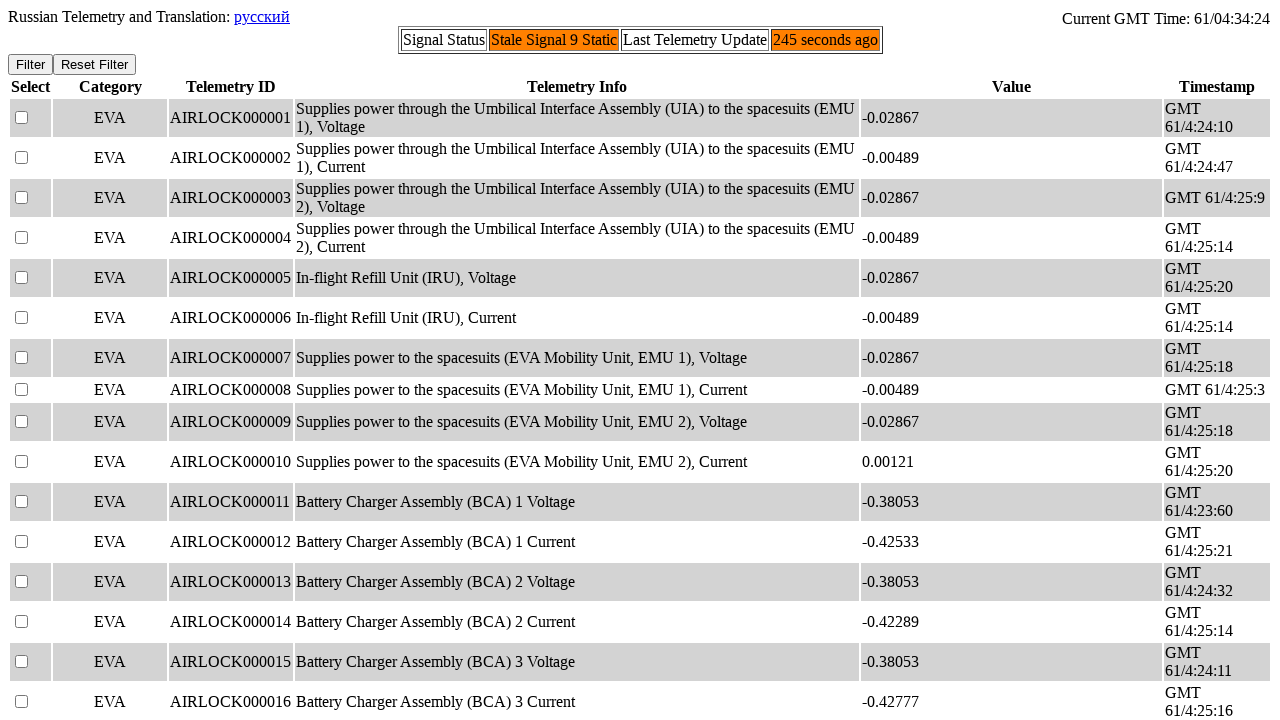

Verified NODE3000005 telemetry element is present and visible
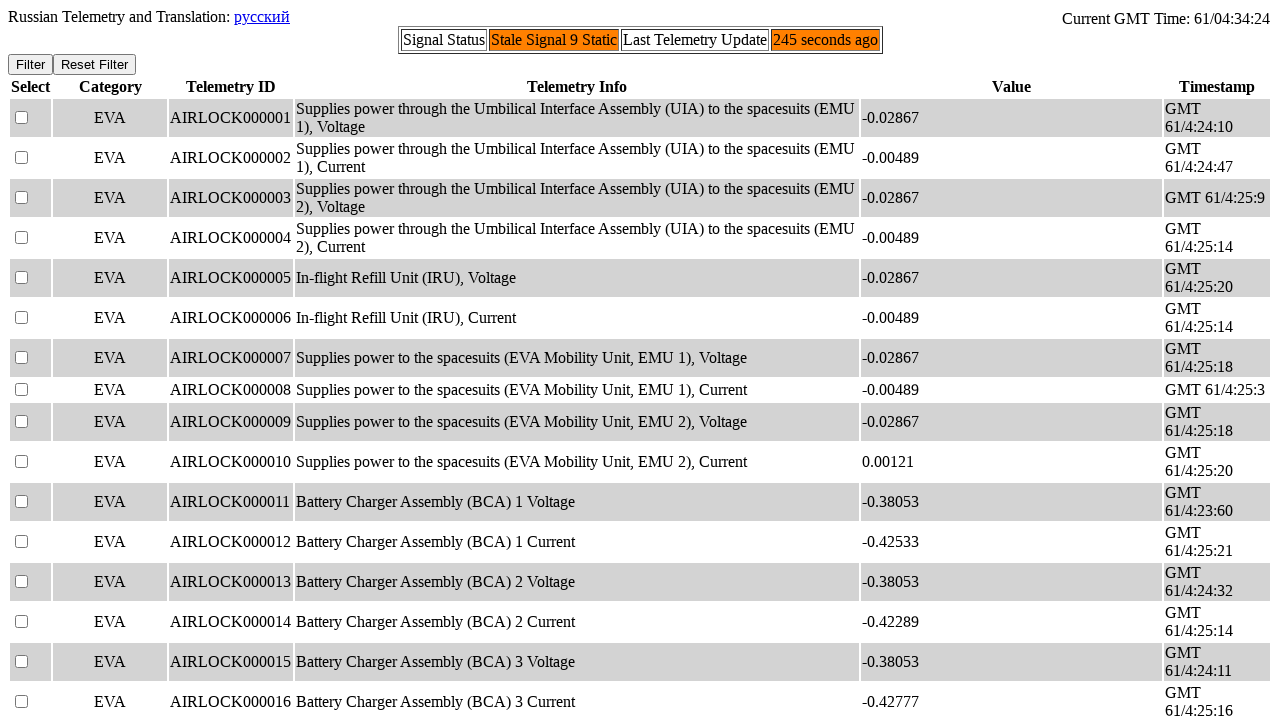

Verified telemetry time element is present
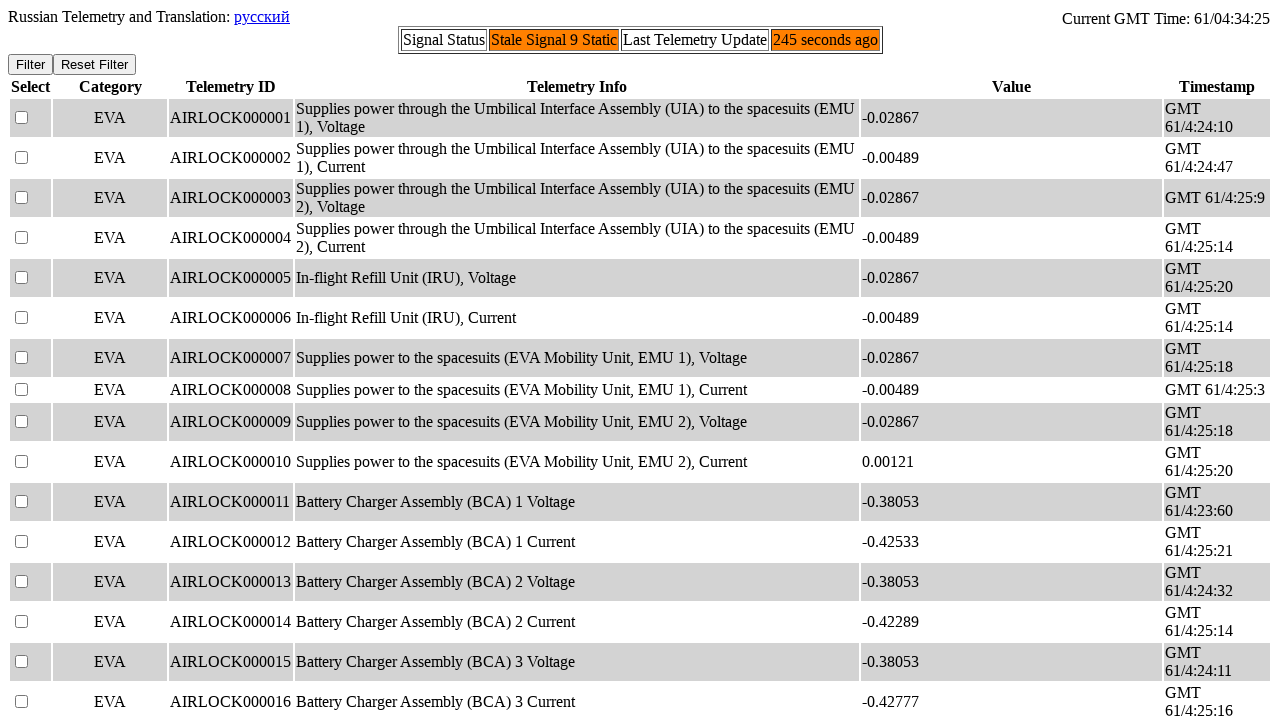

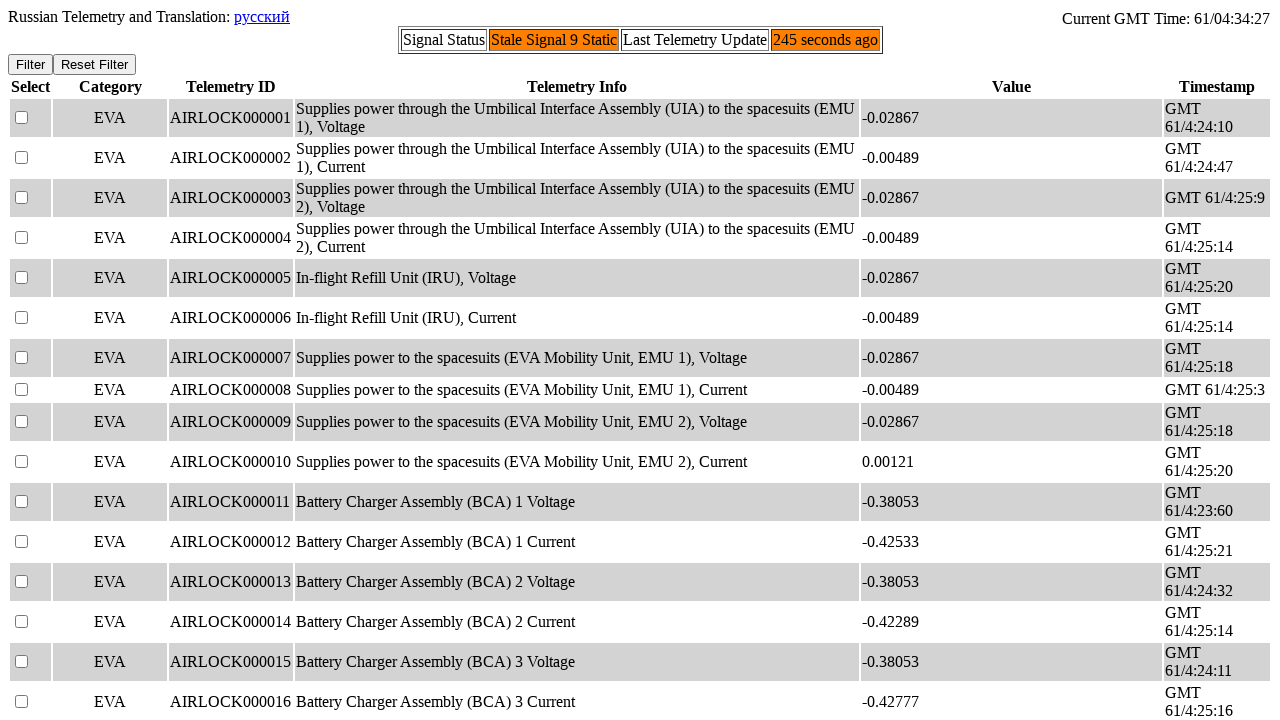